Tests marking all todo items as completed using the toggle-all checkbox

Starting URL: https://demo.playwright.dev/todomvc

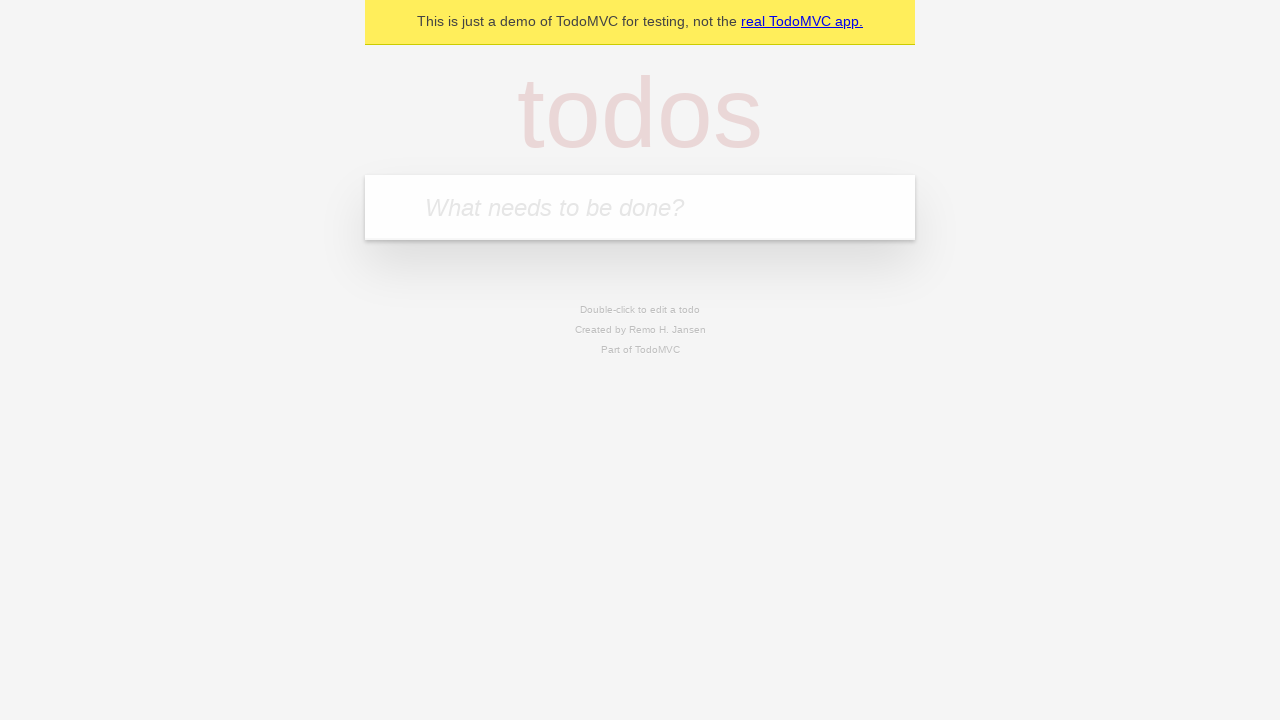

Filled todo input with 'buy some cheese' on internal:attr=[placeholder="What needs to be done?"i]
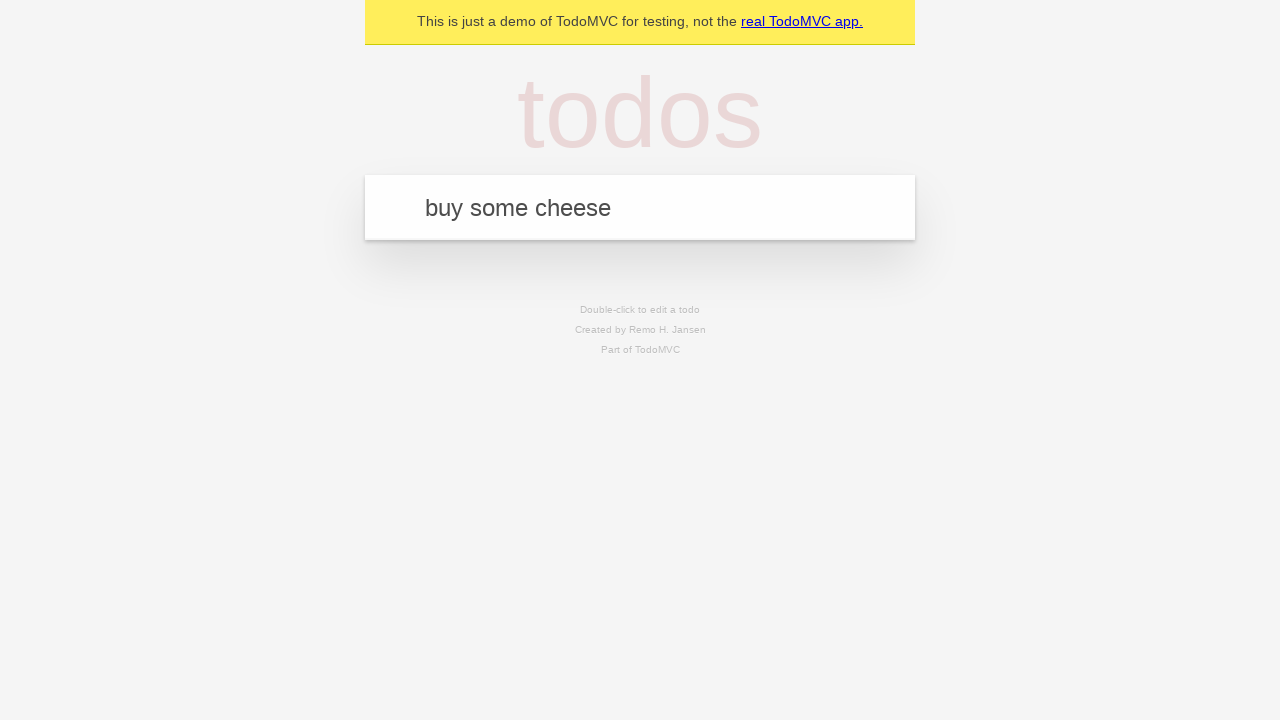

Pressed Enter to create first todo item on internal:attr=[placeholder="What needs to be done?"i]
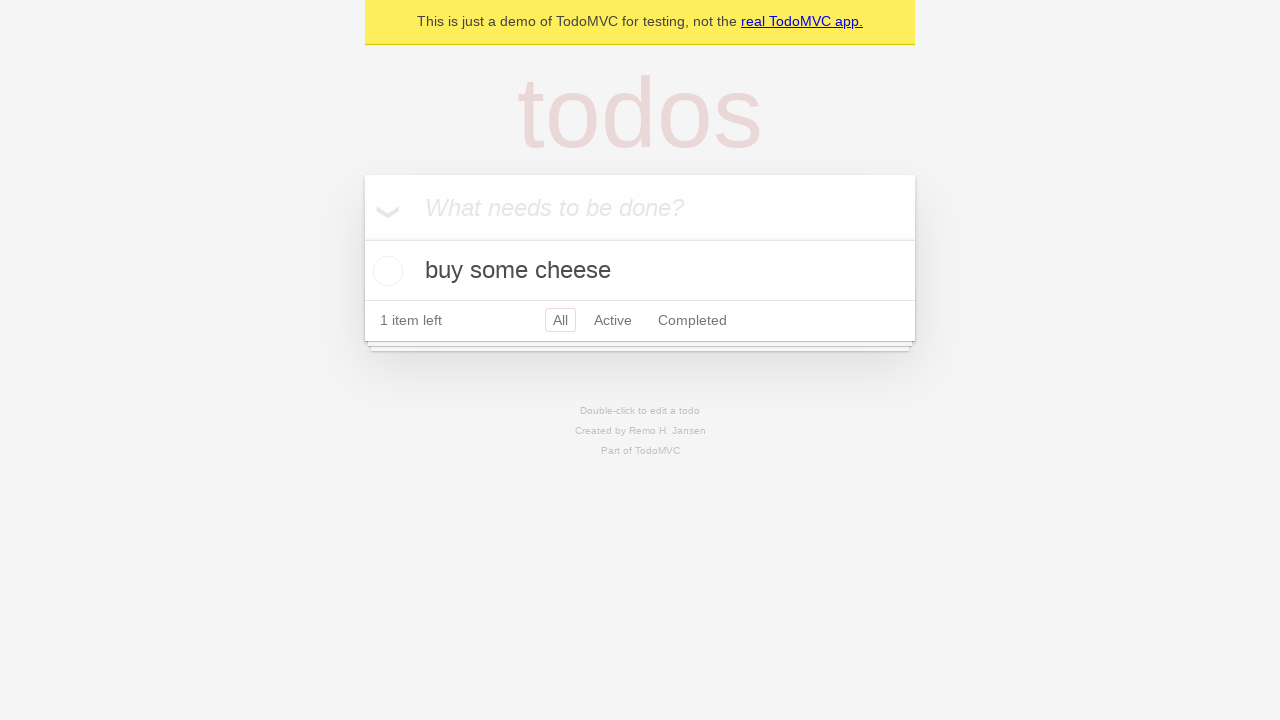

Filled todo input with 'feed the cat' on internal:attr=[placeholder="What needs to be done?"i]
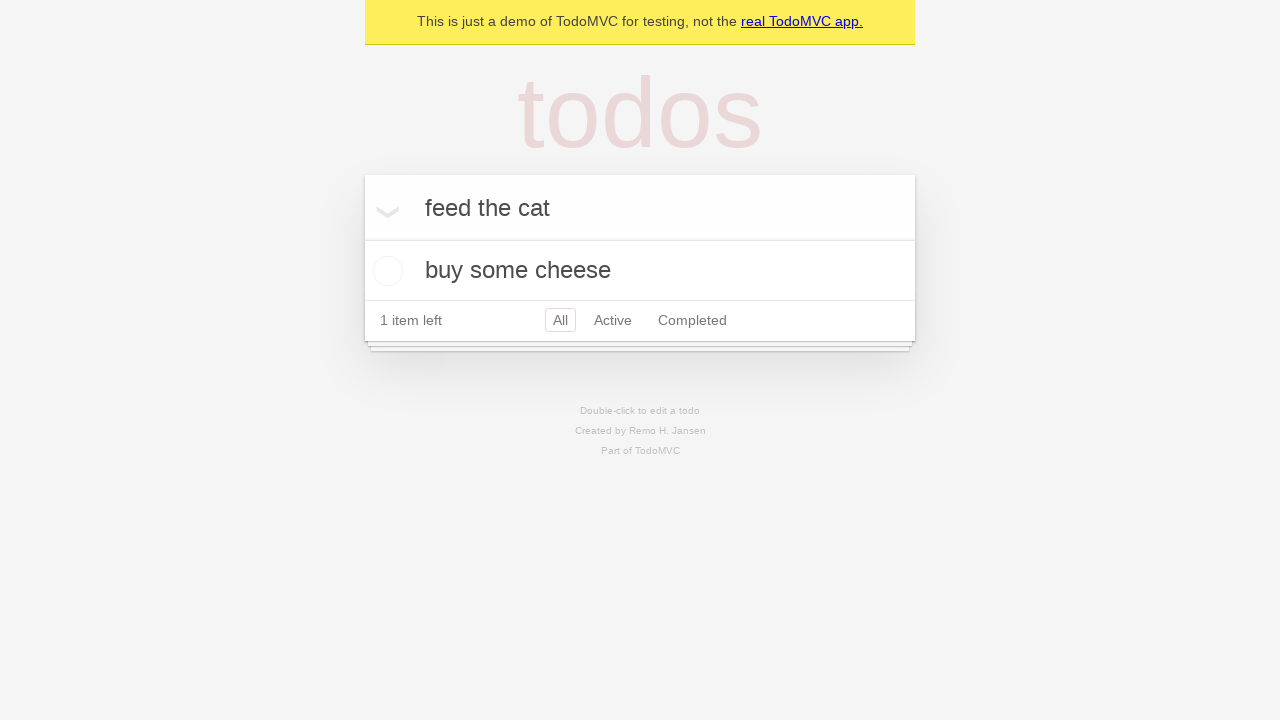

Pressed Enter to create second todo item on internal:attr=[placeholder="What needs to be done?"i]
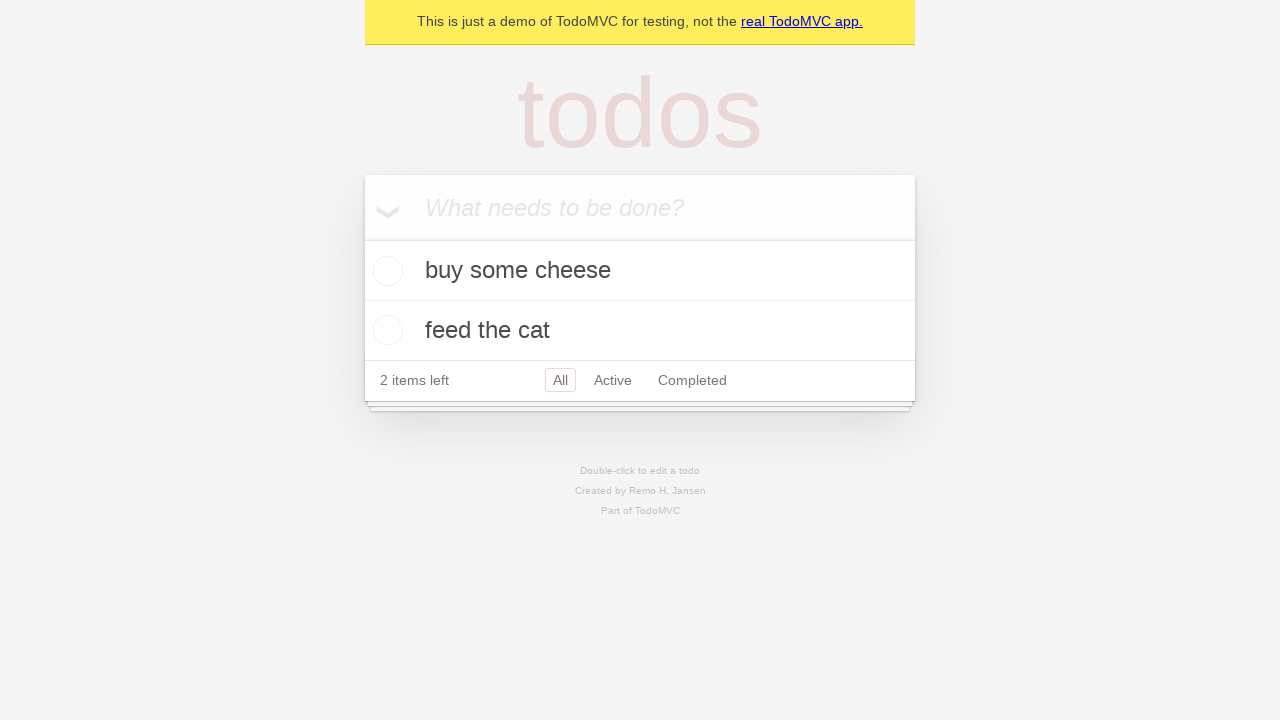

Filled todo input with 'book a doctors appointment' on internal:attr=[placeholder="What needs to be done?"i]
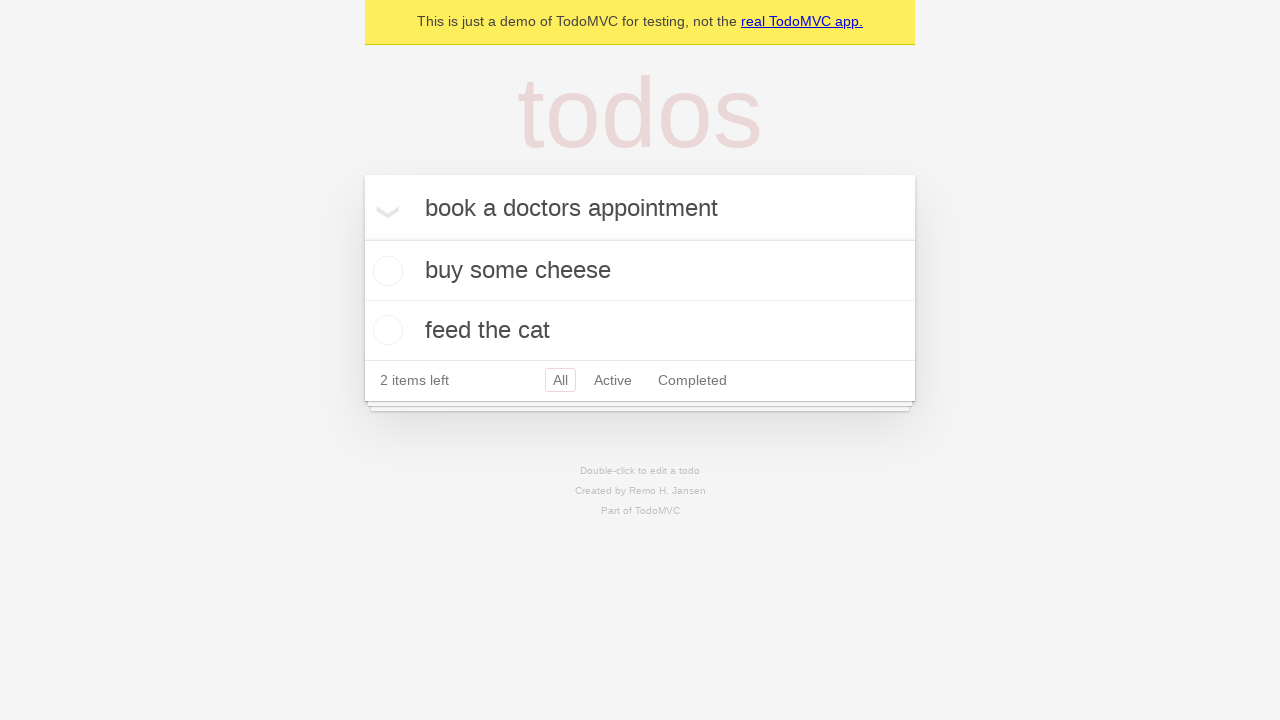

Pressed Enter to create third todo item on internal:attr=[placeholder="What needs to be done?"i]
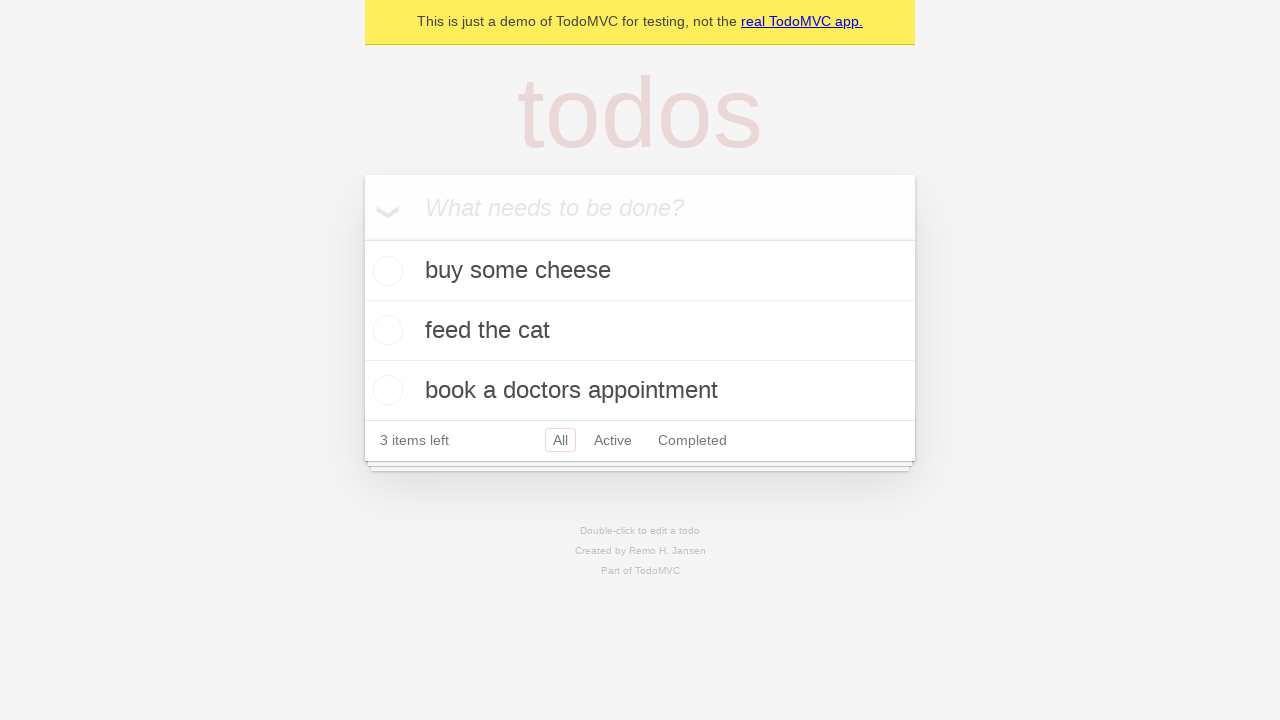

Clicked toggle-all checkbox to mark all items as complete at (362, 238) on internal:label="Mark all as complete"i
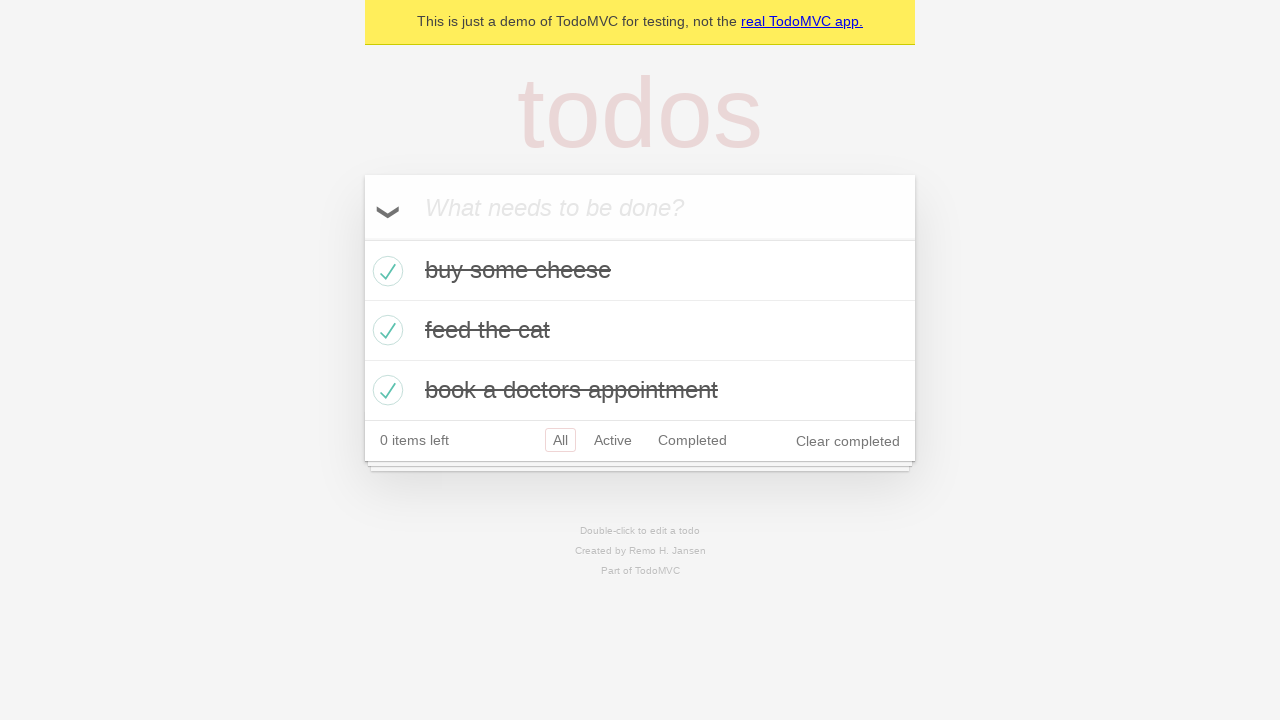

Verified all todo items are marked with completed class
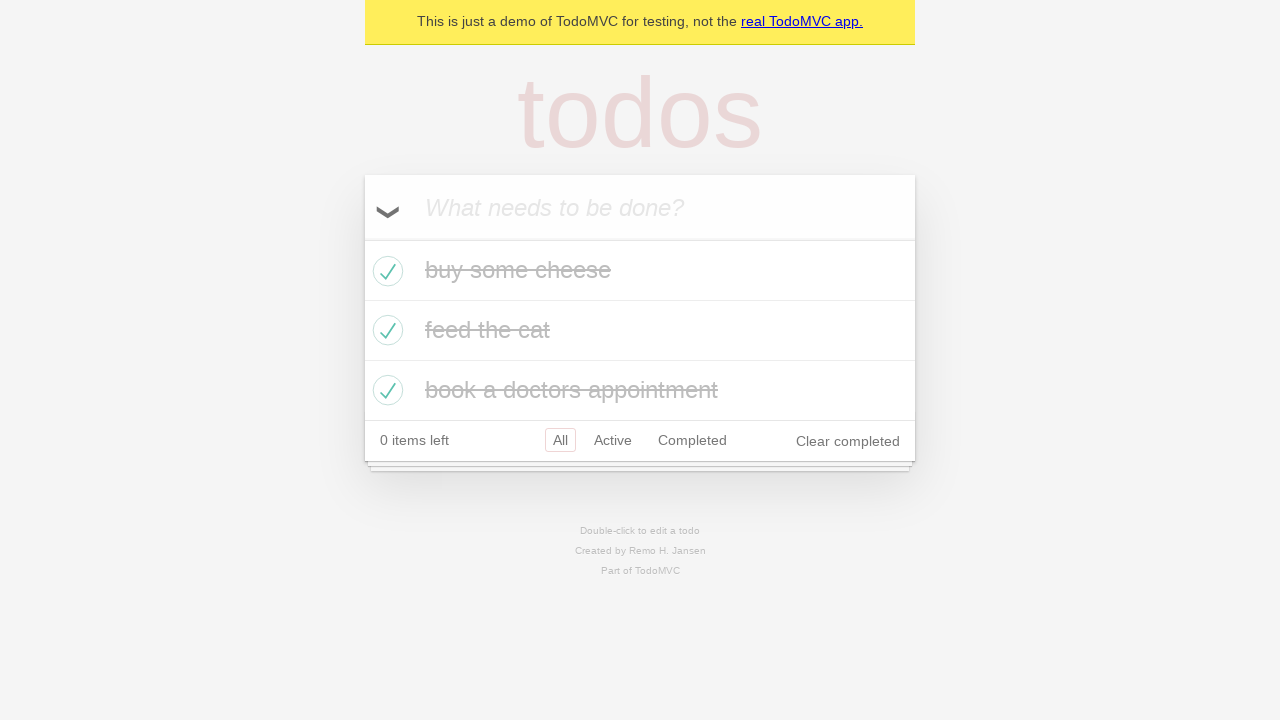

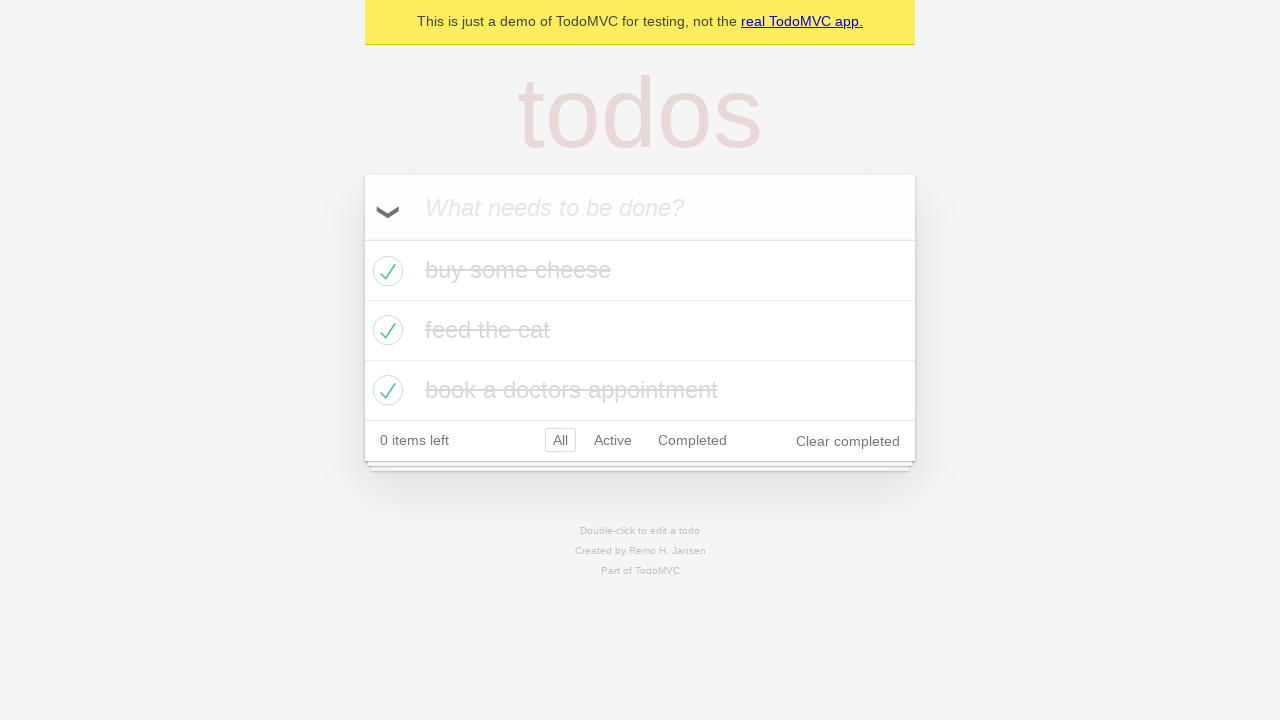